Tests Playwright's auto-waiting features for handling dynamic content by clicking buttons and waiting for elements to become visible or hidden, demonstrating various wait states on a practice website.

Starting URL: https://leafground.com/waits.xhtml

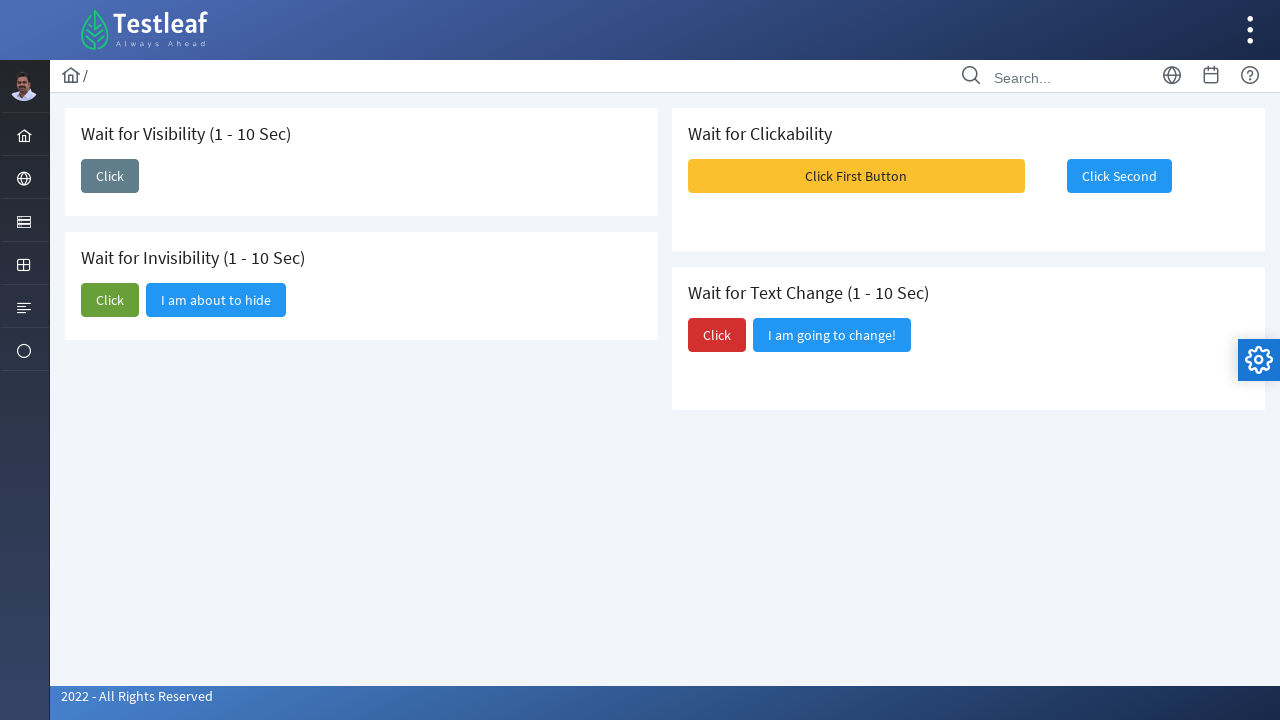

Set viewport size to 1550x800
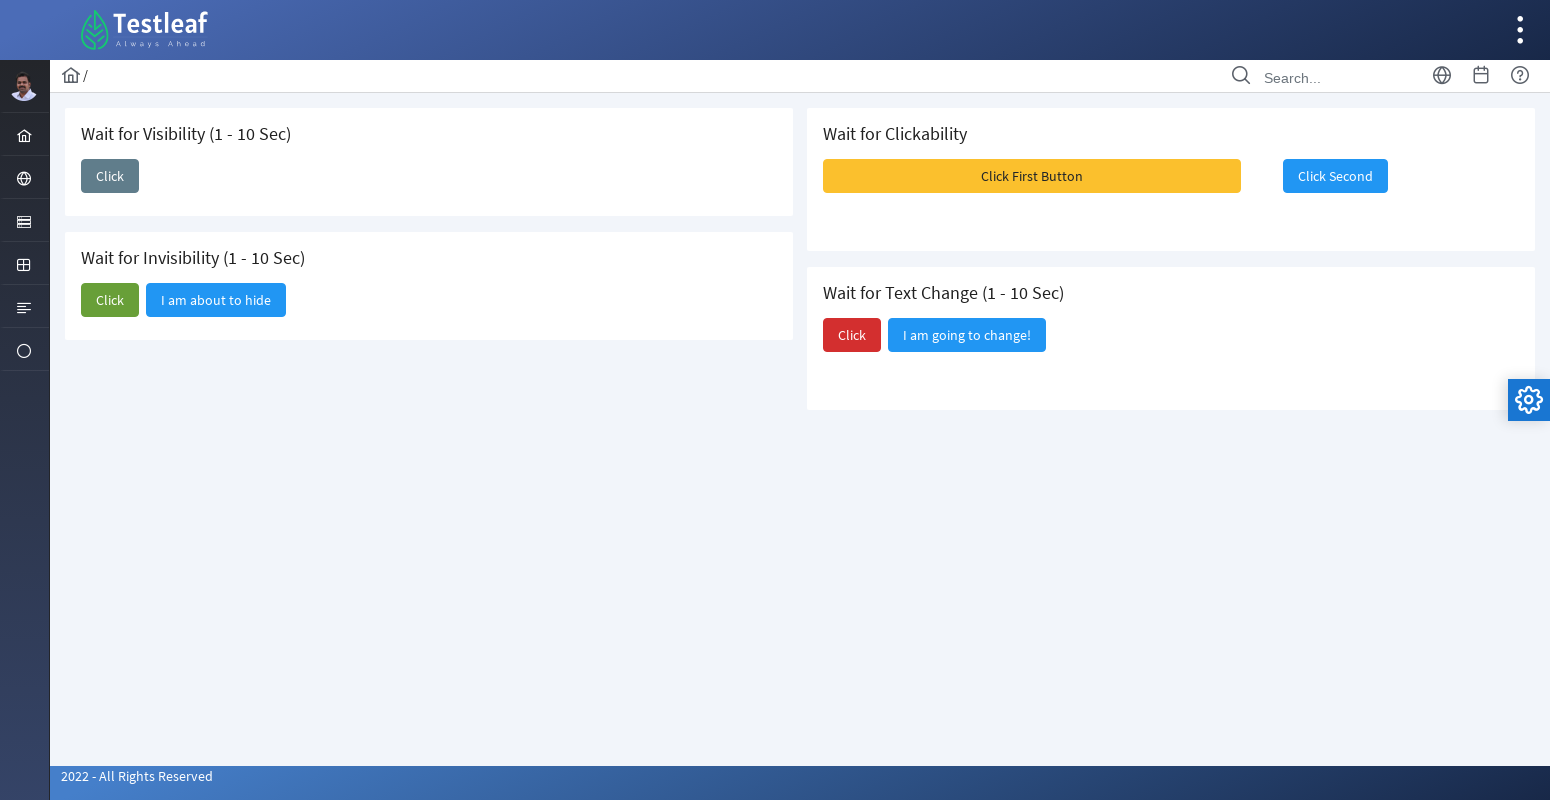

Clicked first 'Click' button to trigger visibility test at (110, 176) on internal:role=button[name="Click"i] >> nth=0
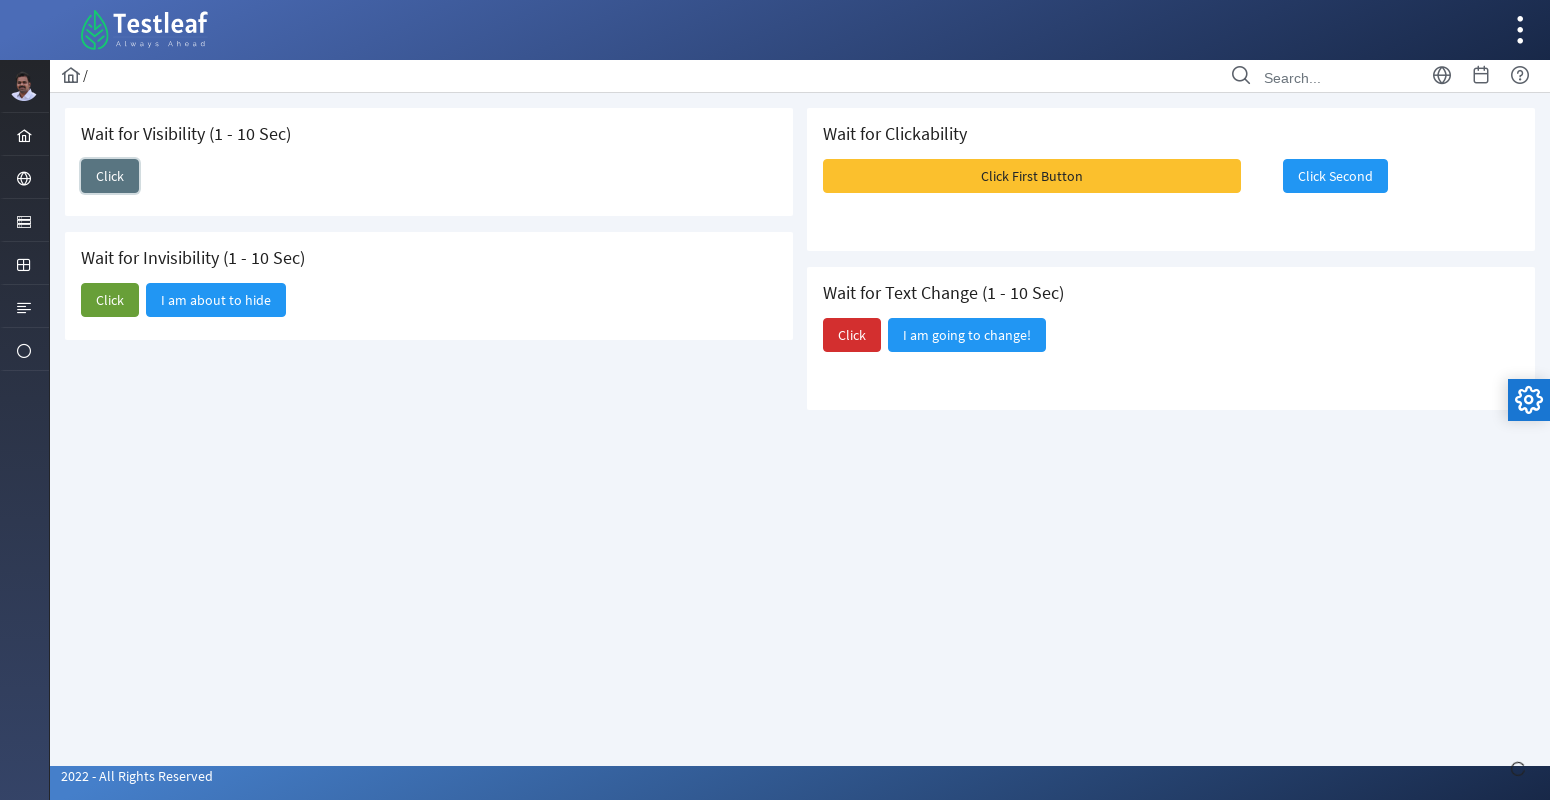

Waited for 'I am here' button to become visible
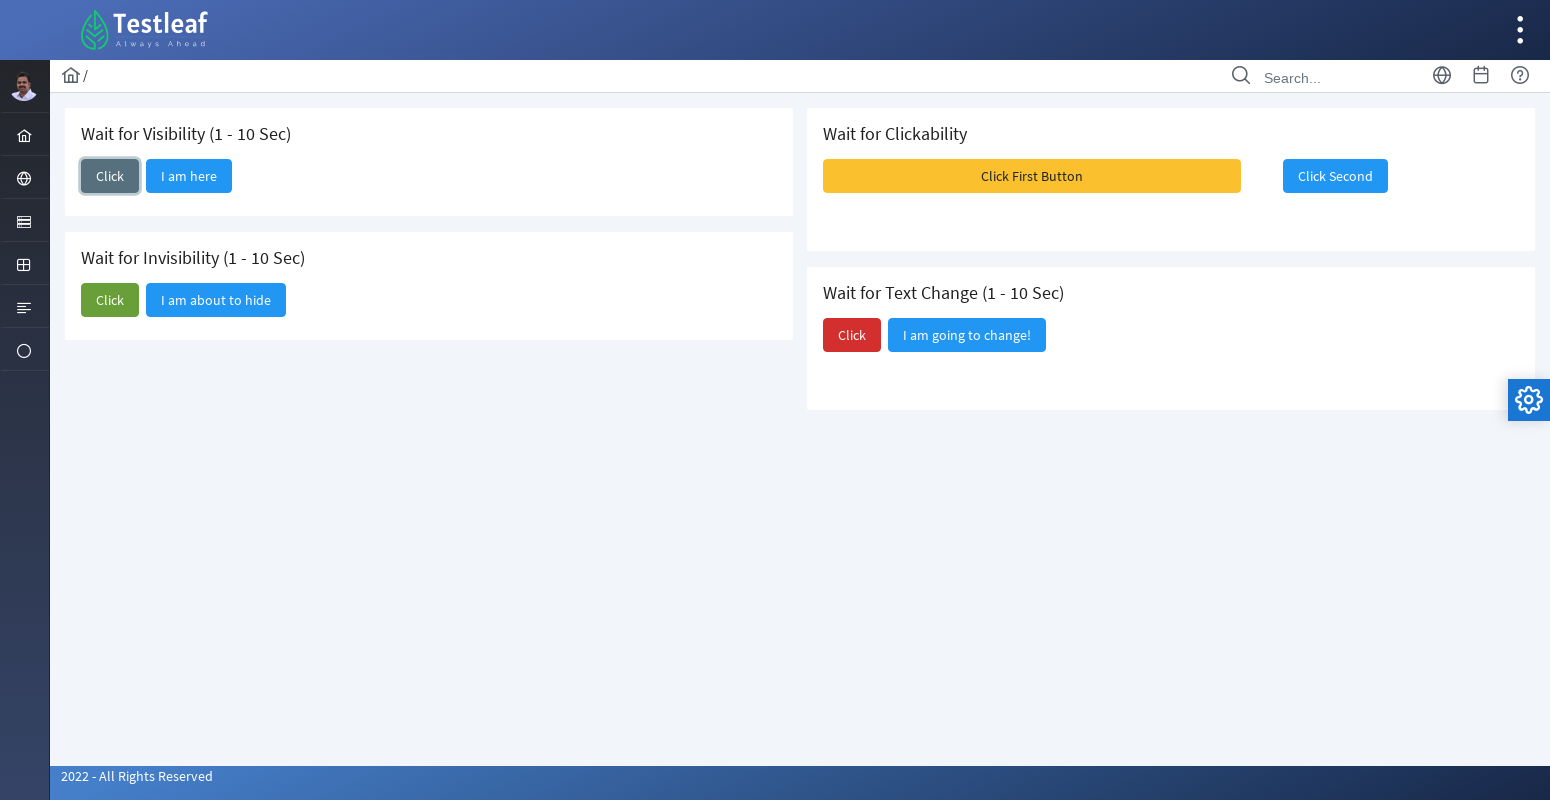

Clicked second 'Click' button to trigger invisibility test at (110, 300) on internal:role=button[name="Click"i] >> nth=1
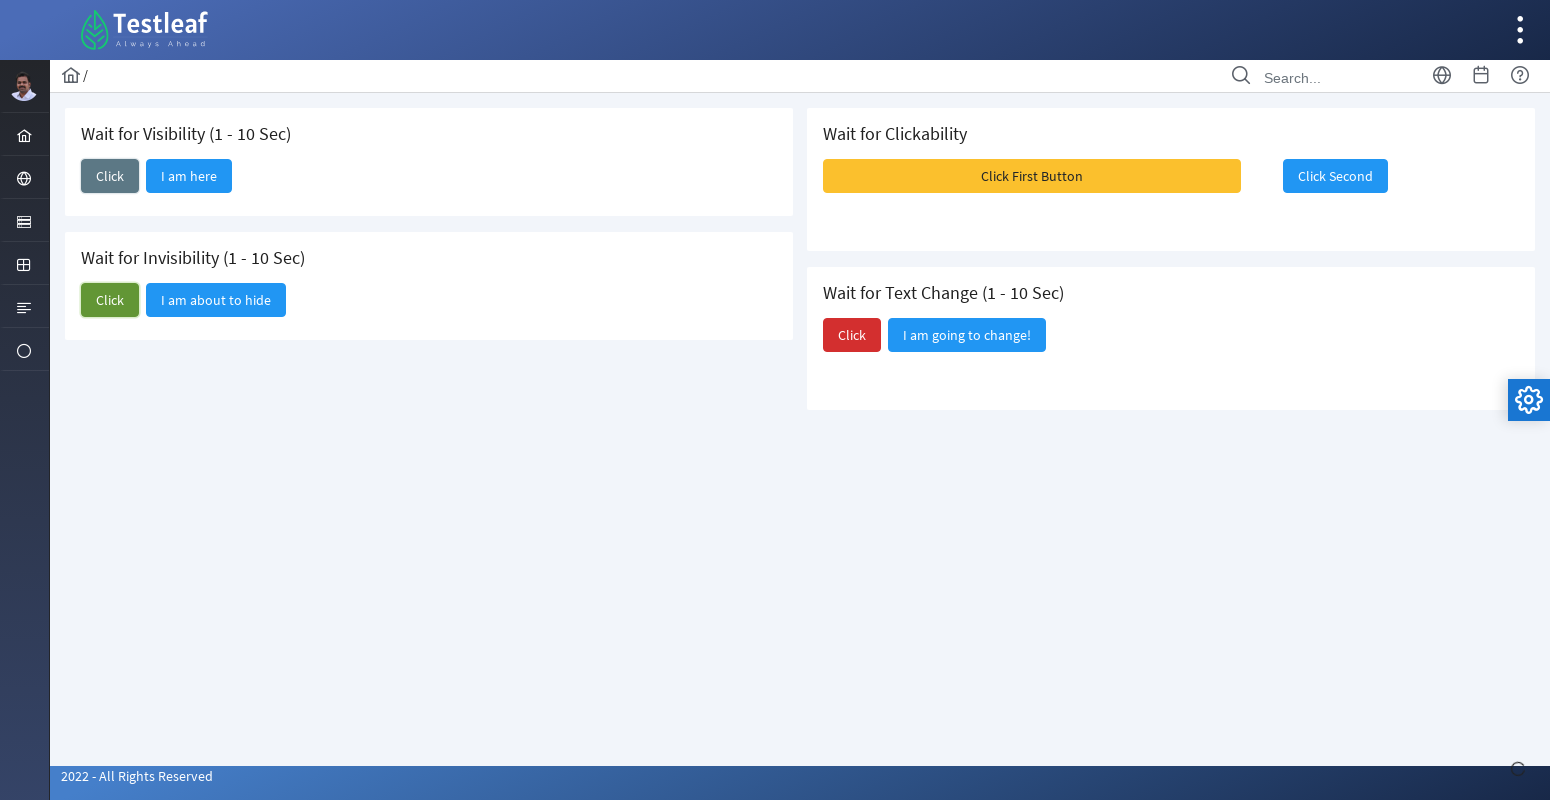

Waited for 'I am about to hide' button to become hidden
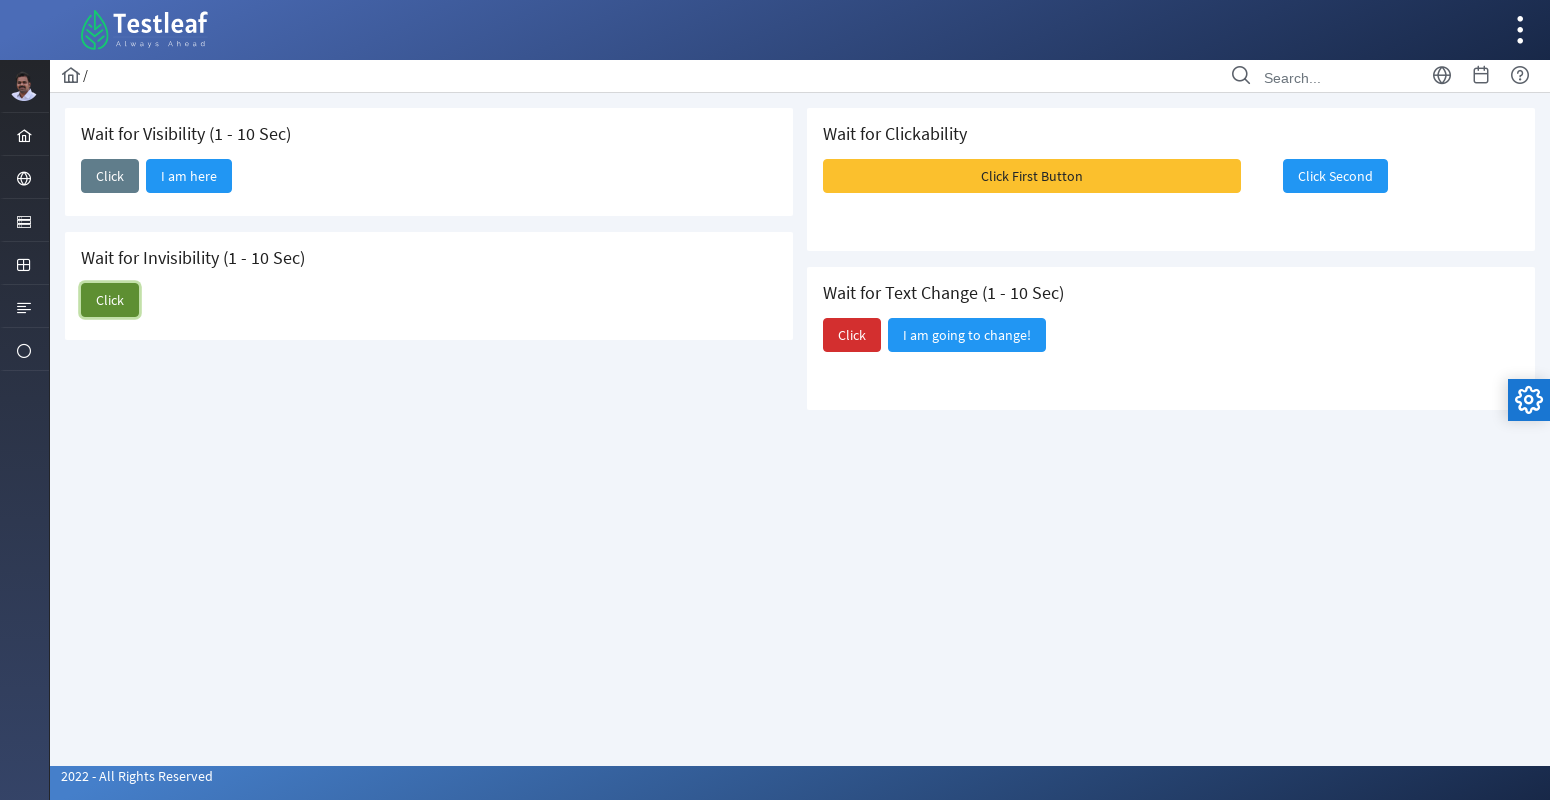

Clicked 'Click First Button' to trigger alert sequence at (1032, 176) on internal:role=button[name="Click First Button"i]
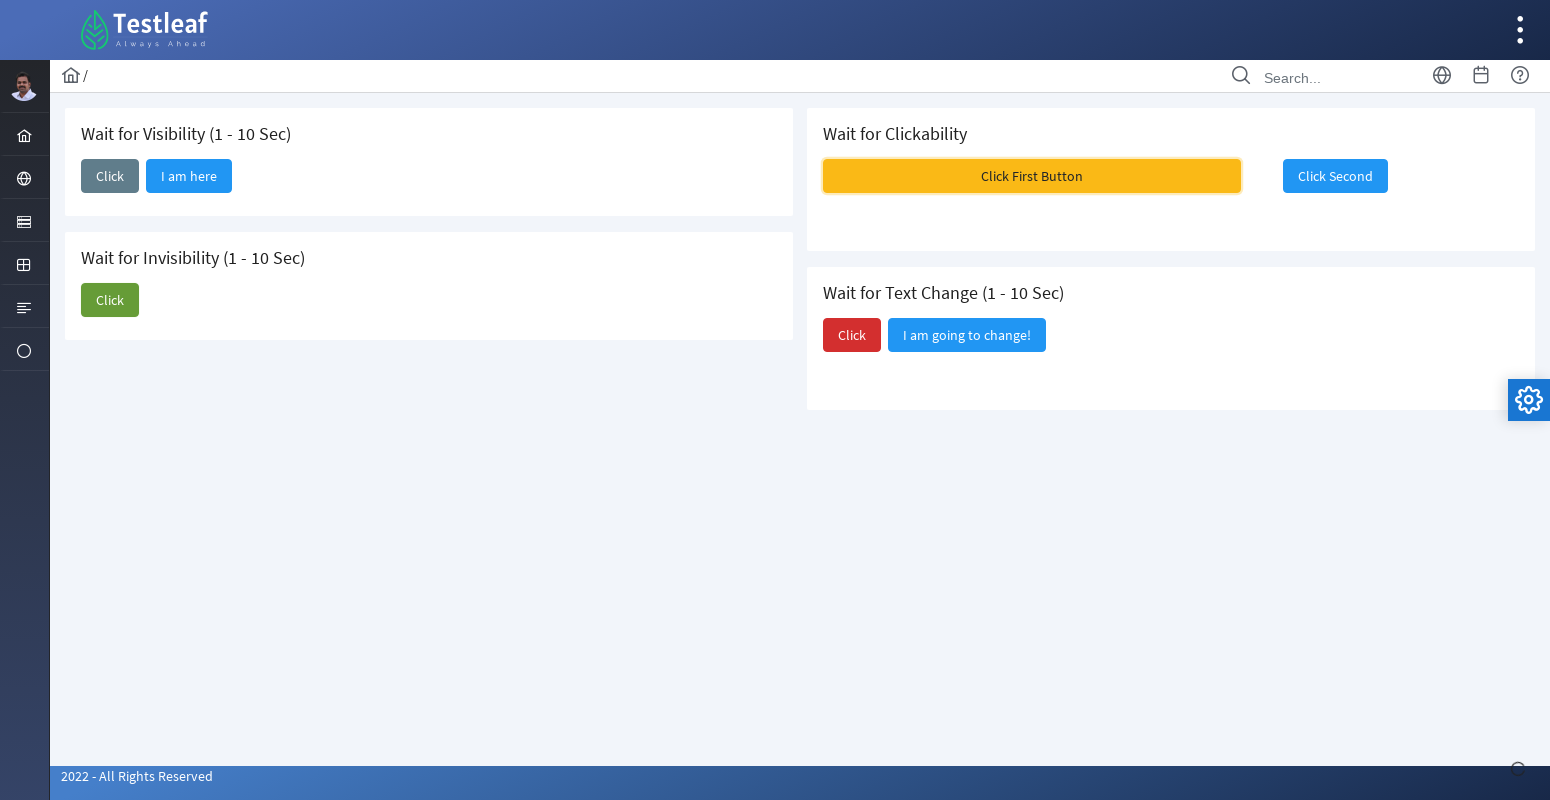

Waited for first alert to become visible
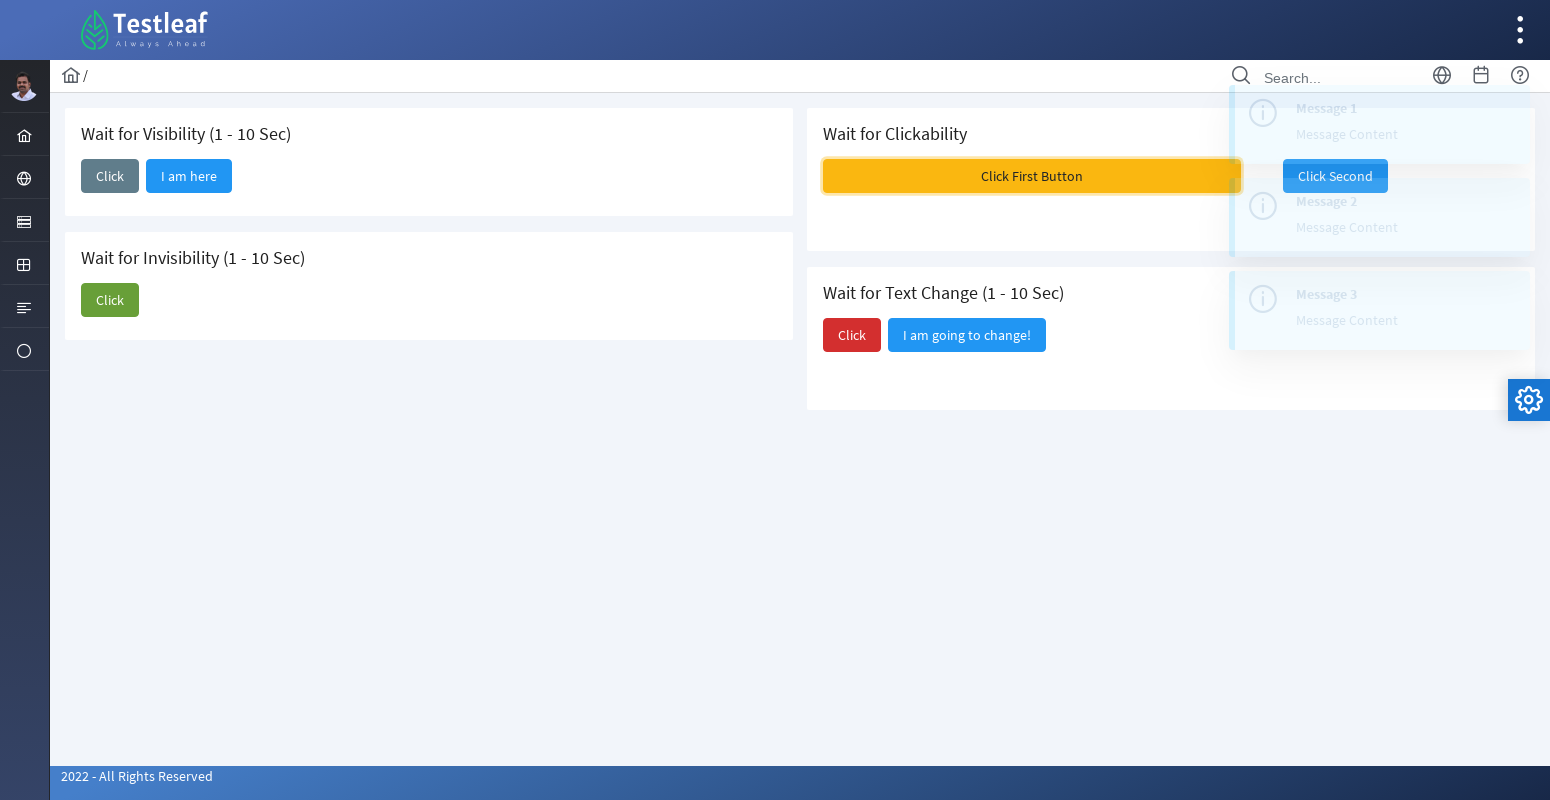

Waited for second alert to become visible
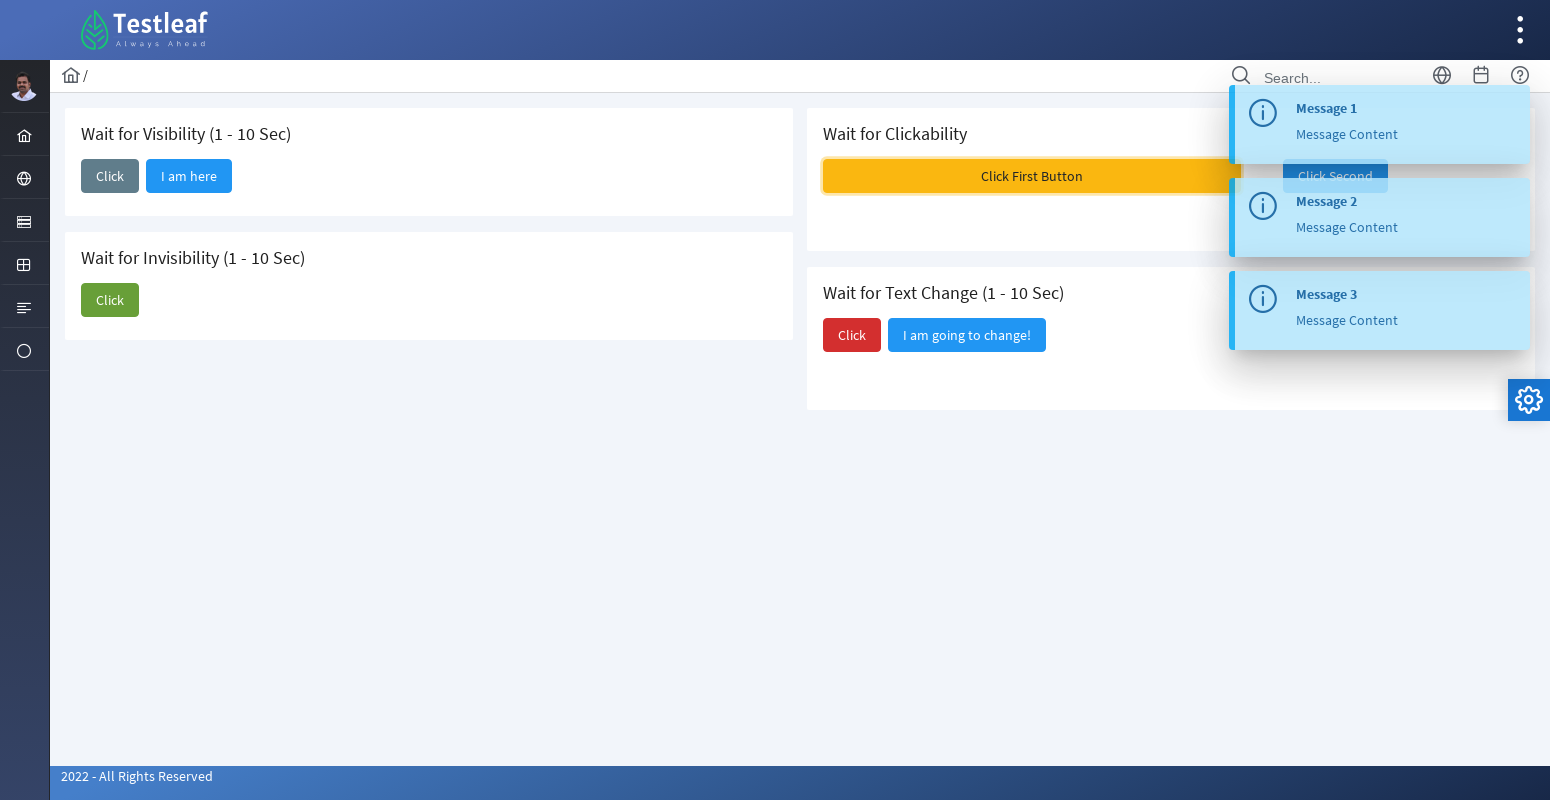

Waited for third alert to become visible
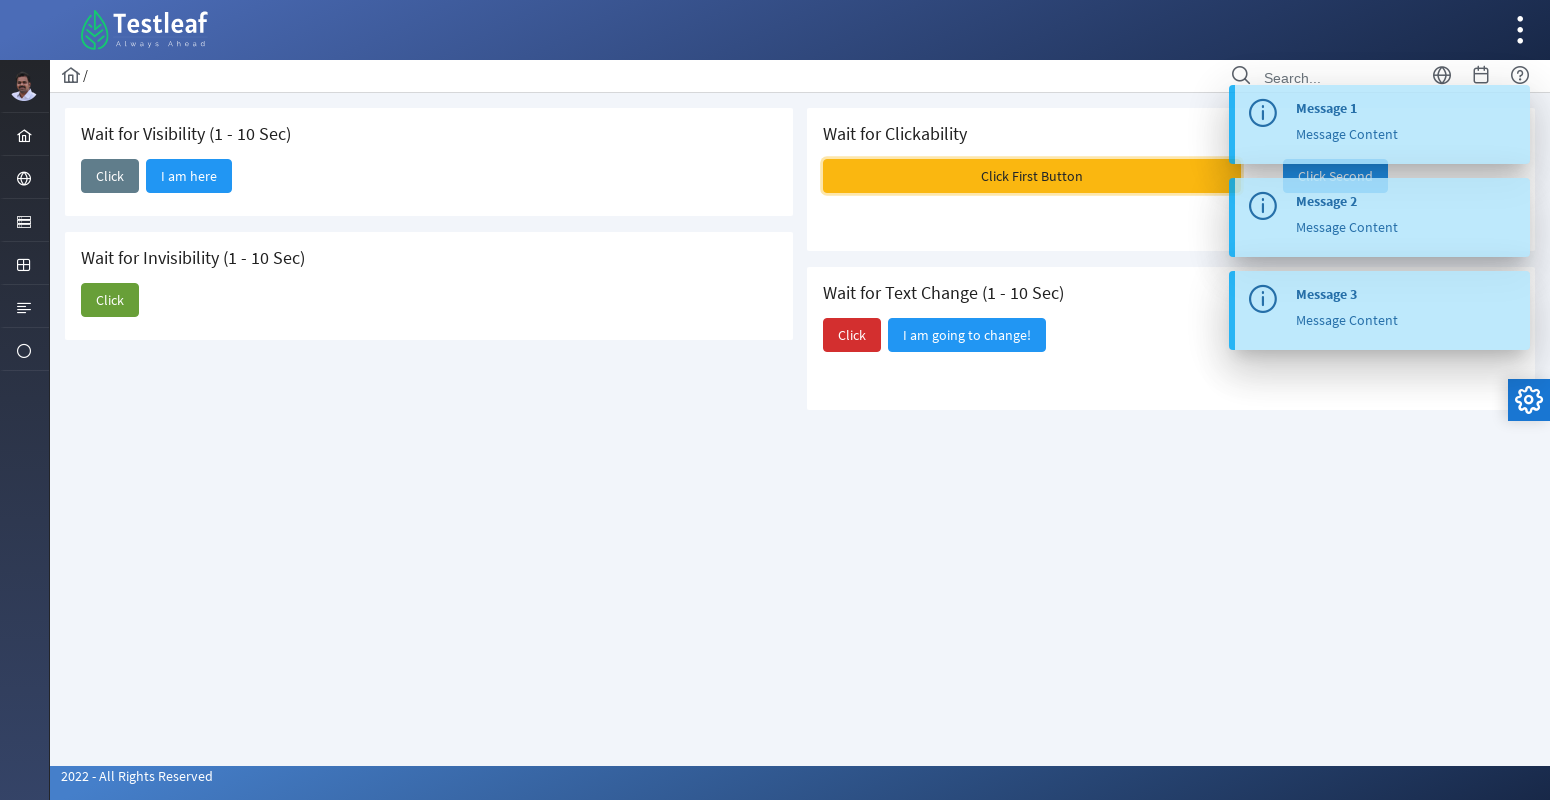

Waited for first alert to become hidden
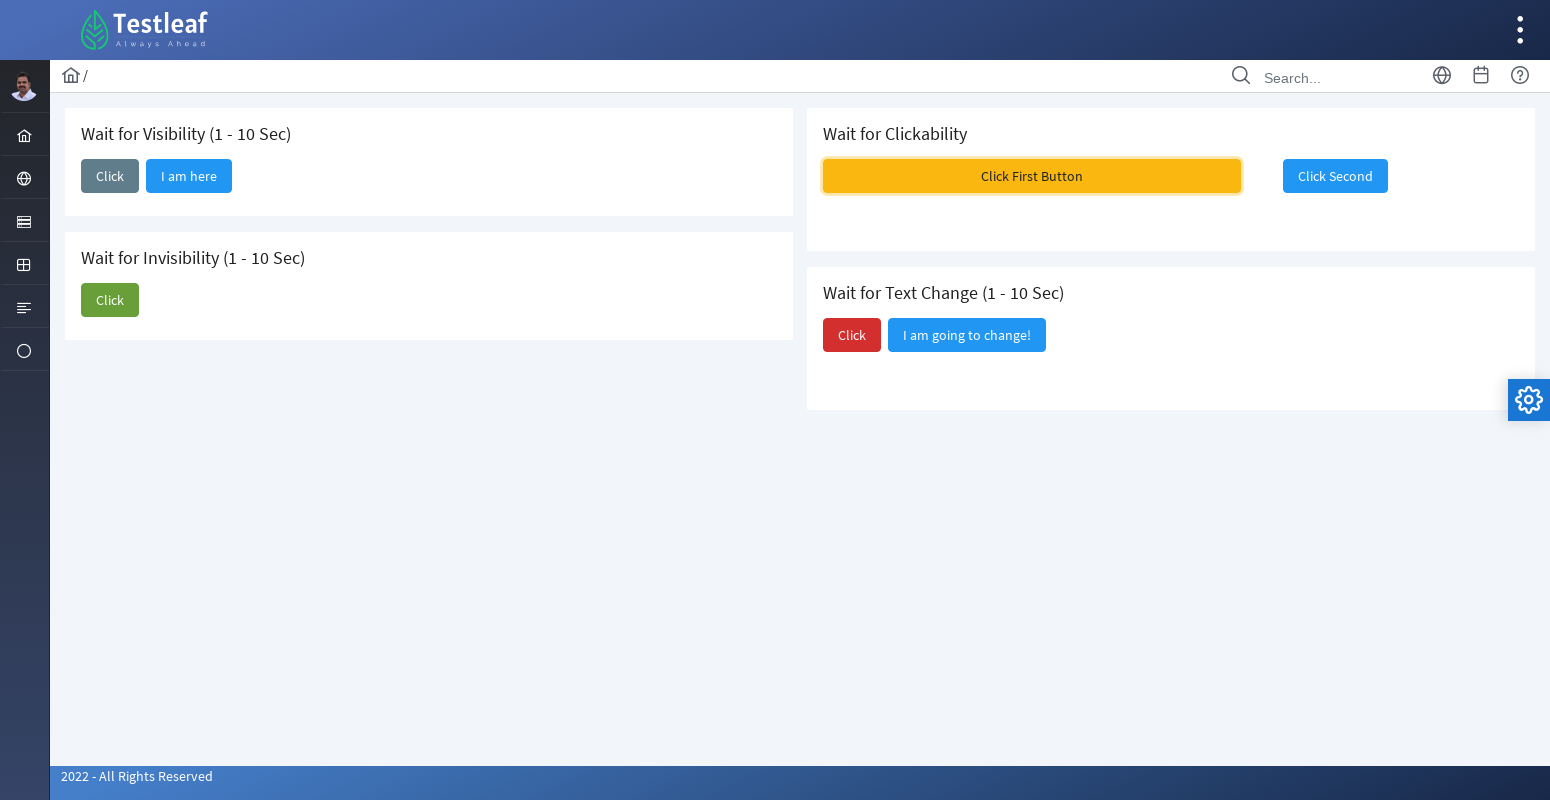

Waited for second alert to become hidden
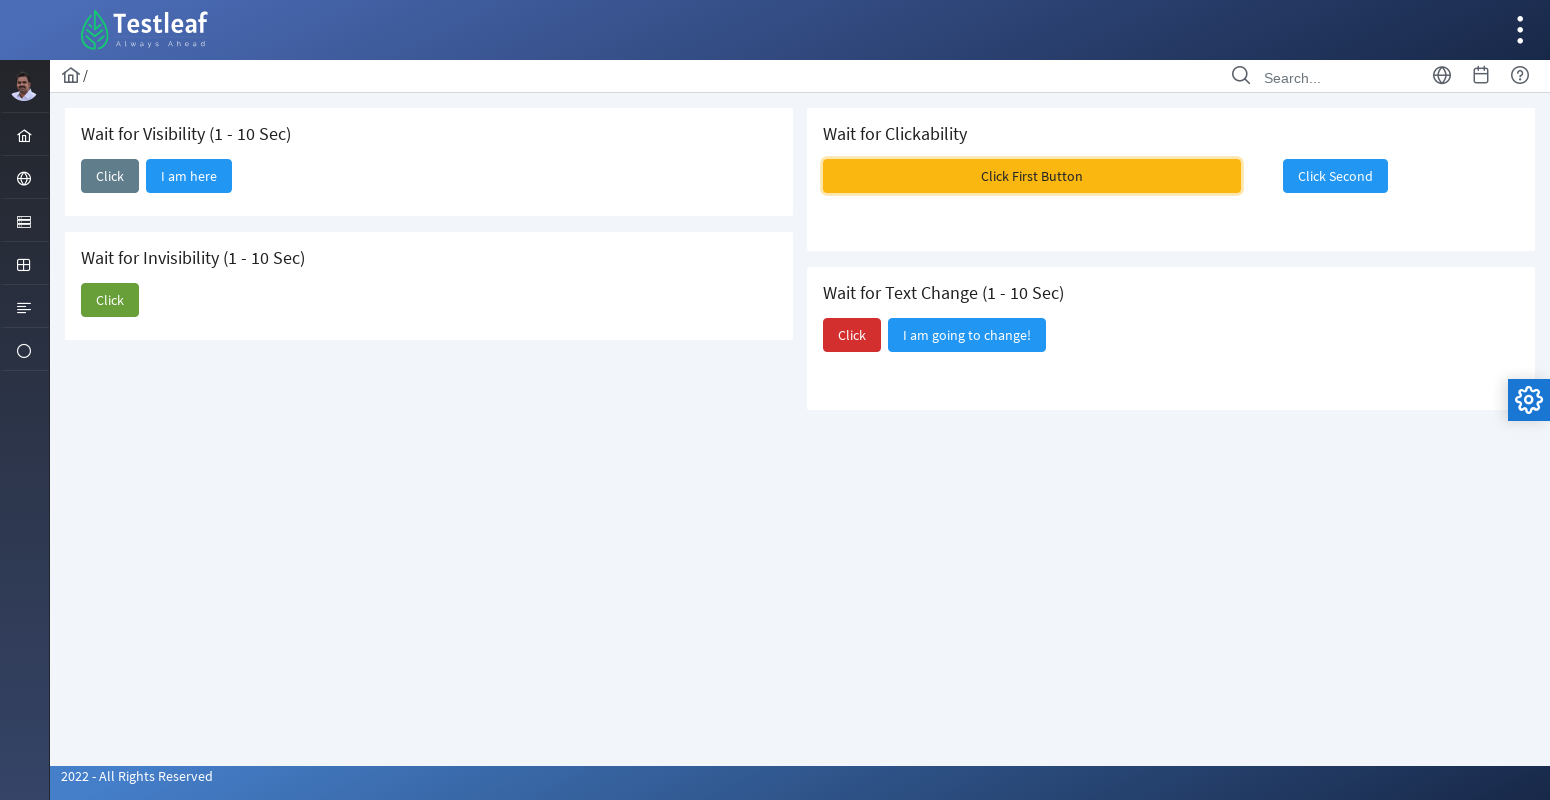

Waited for third alert to become hidden
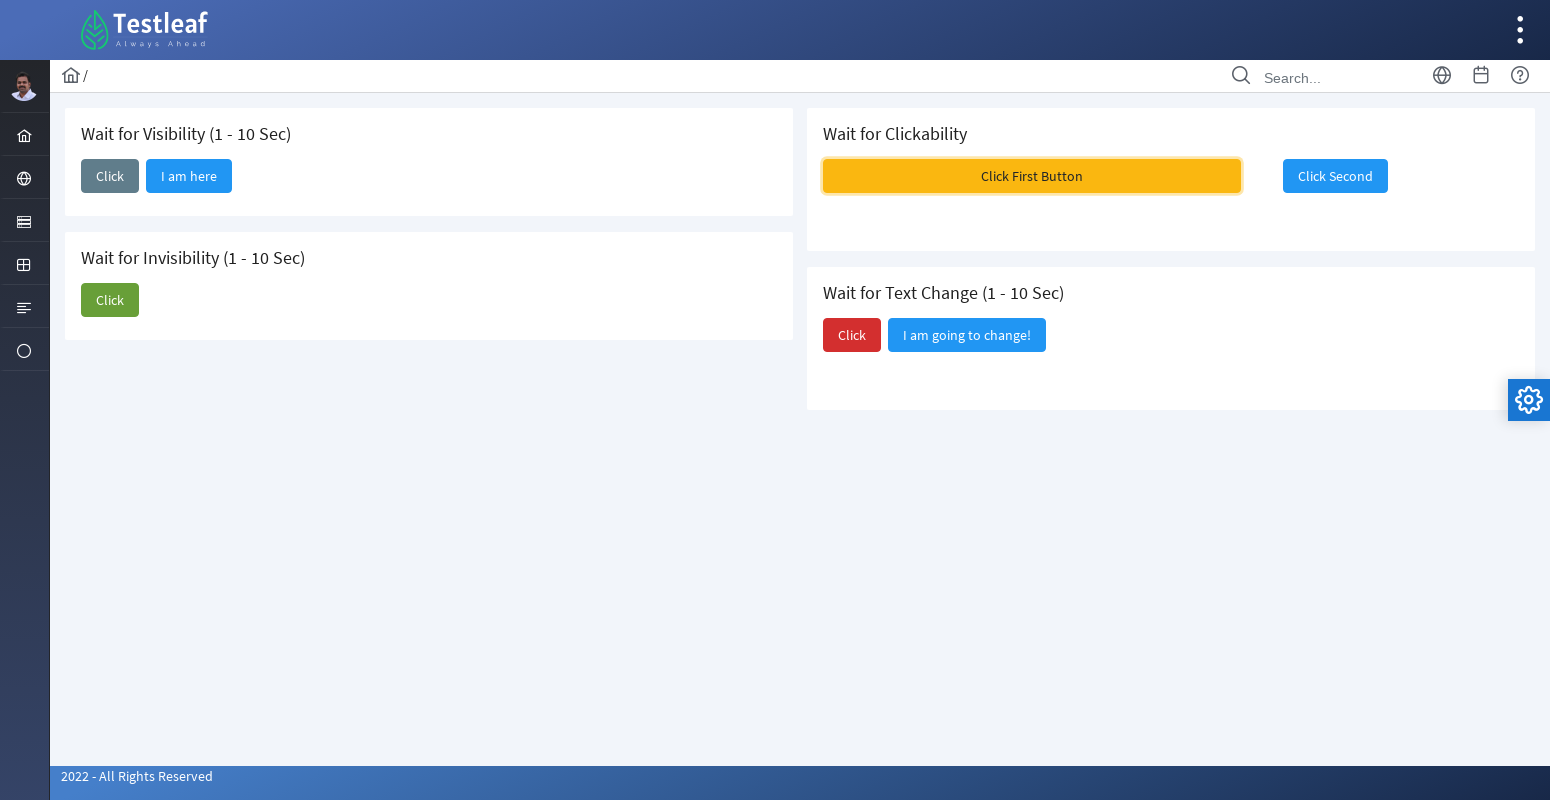

Clicked fifth 'Click' button to trigger text change test at (852, 335) on internal:role=button[name="Click"i] >> nth=4
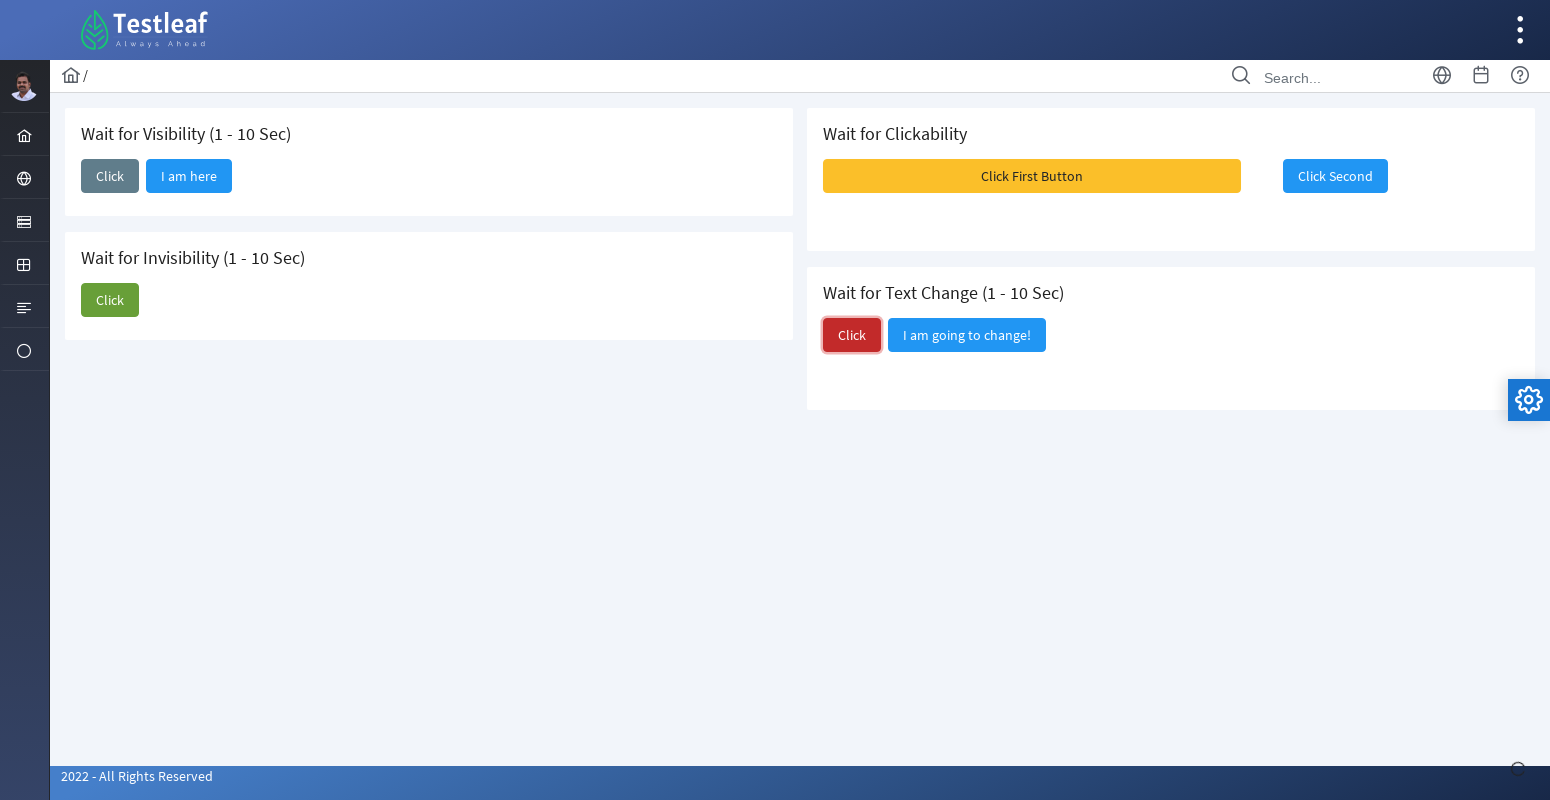

Waited for 'I am going to change!' button to become hidden
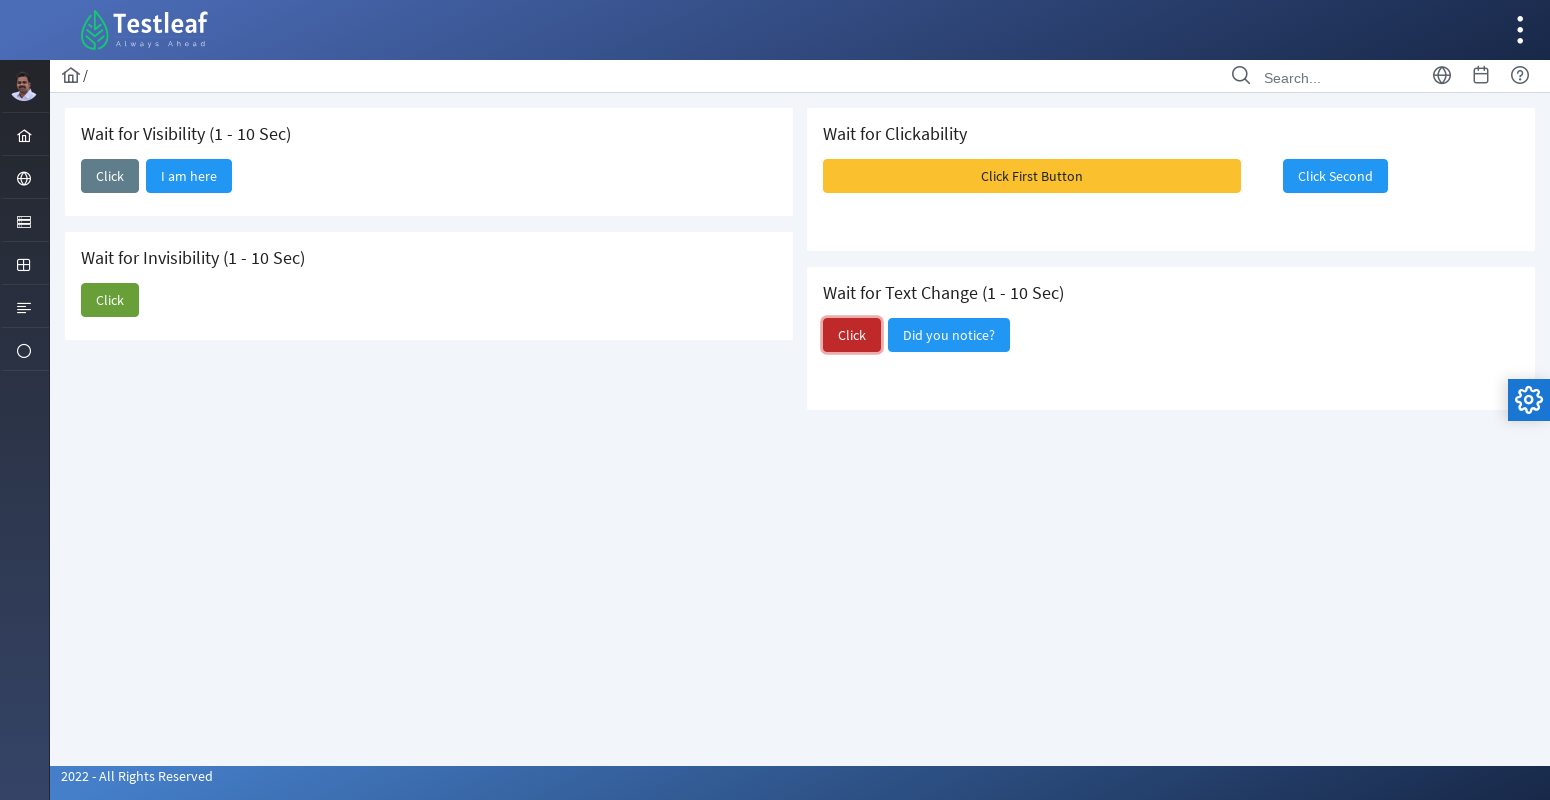

Waited for 'Did you notice?' button to become visible
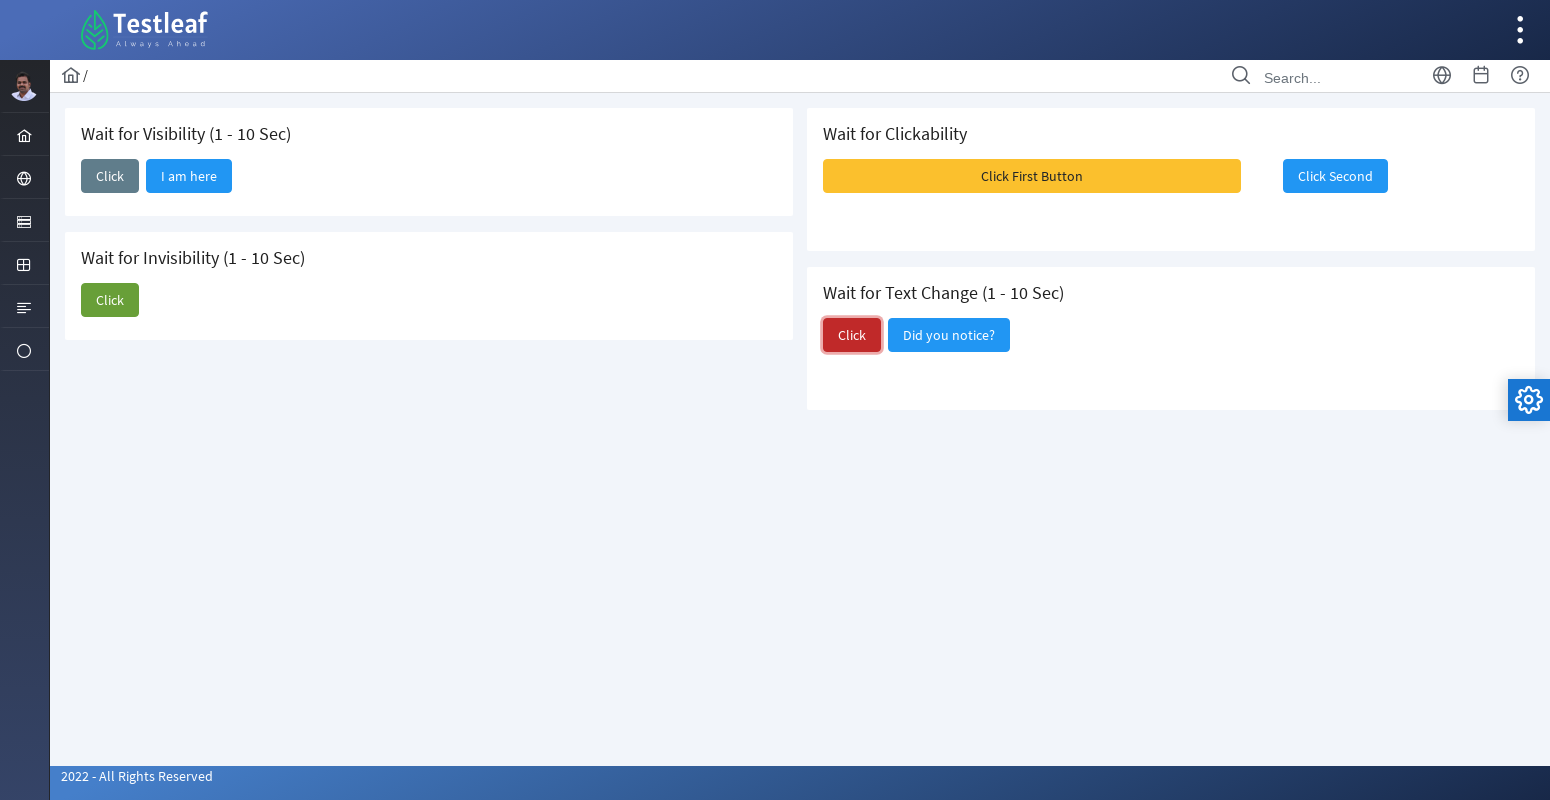

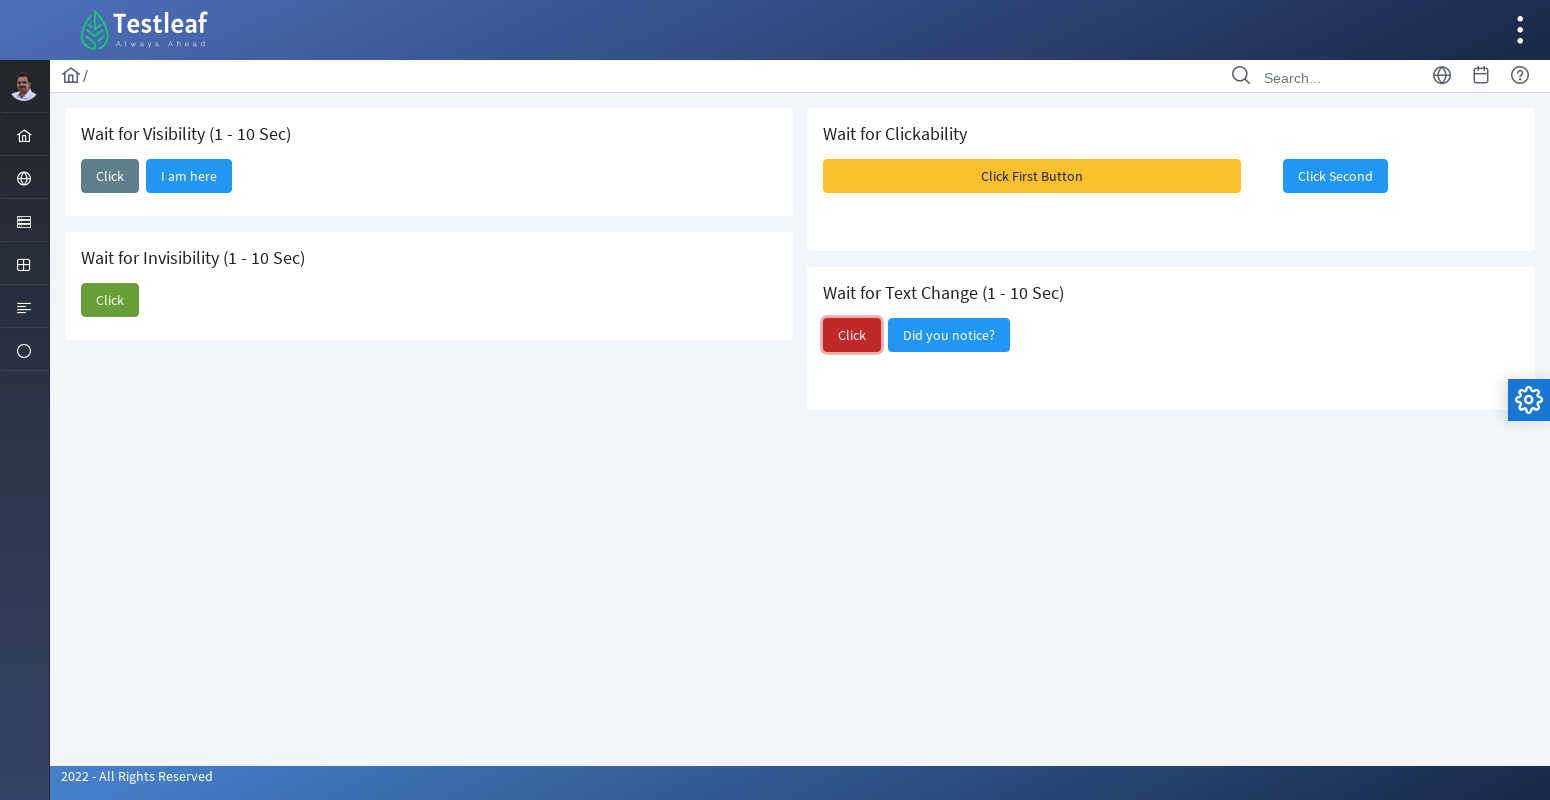